Tests the timer alert functionality on DemoQA by clicking the timer alert button, waiting for the alert to appear, and accepting it

Starting URL: https://demoqa.com/alerts

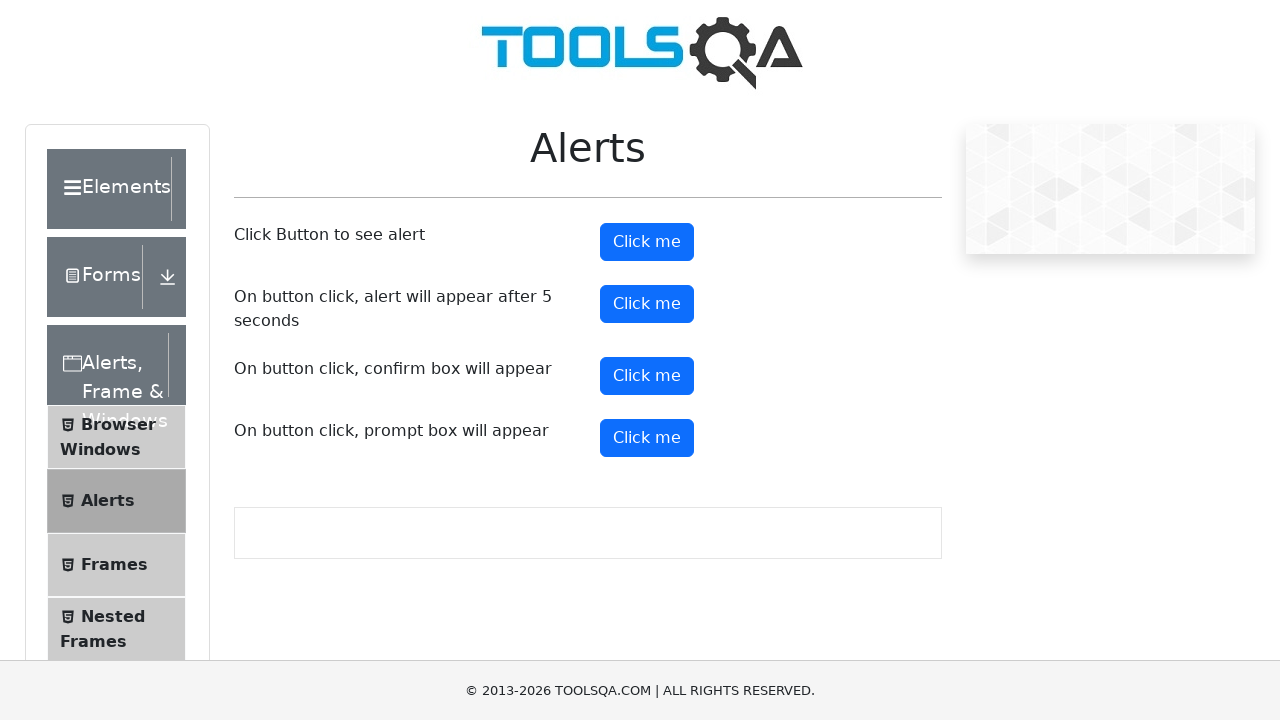

Set viewport size to 1920x1080
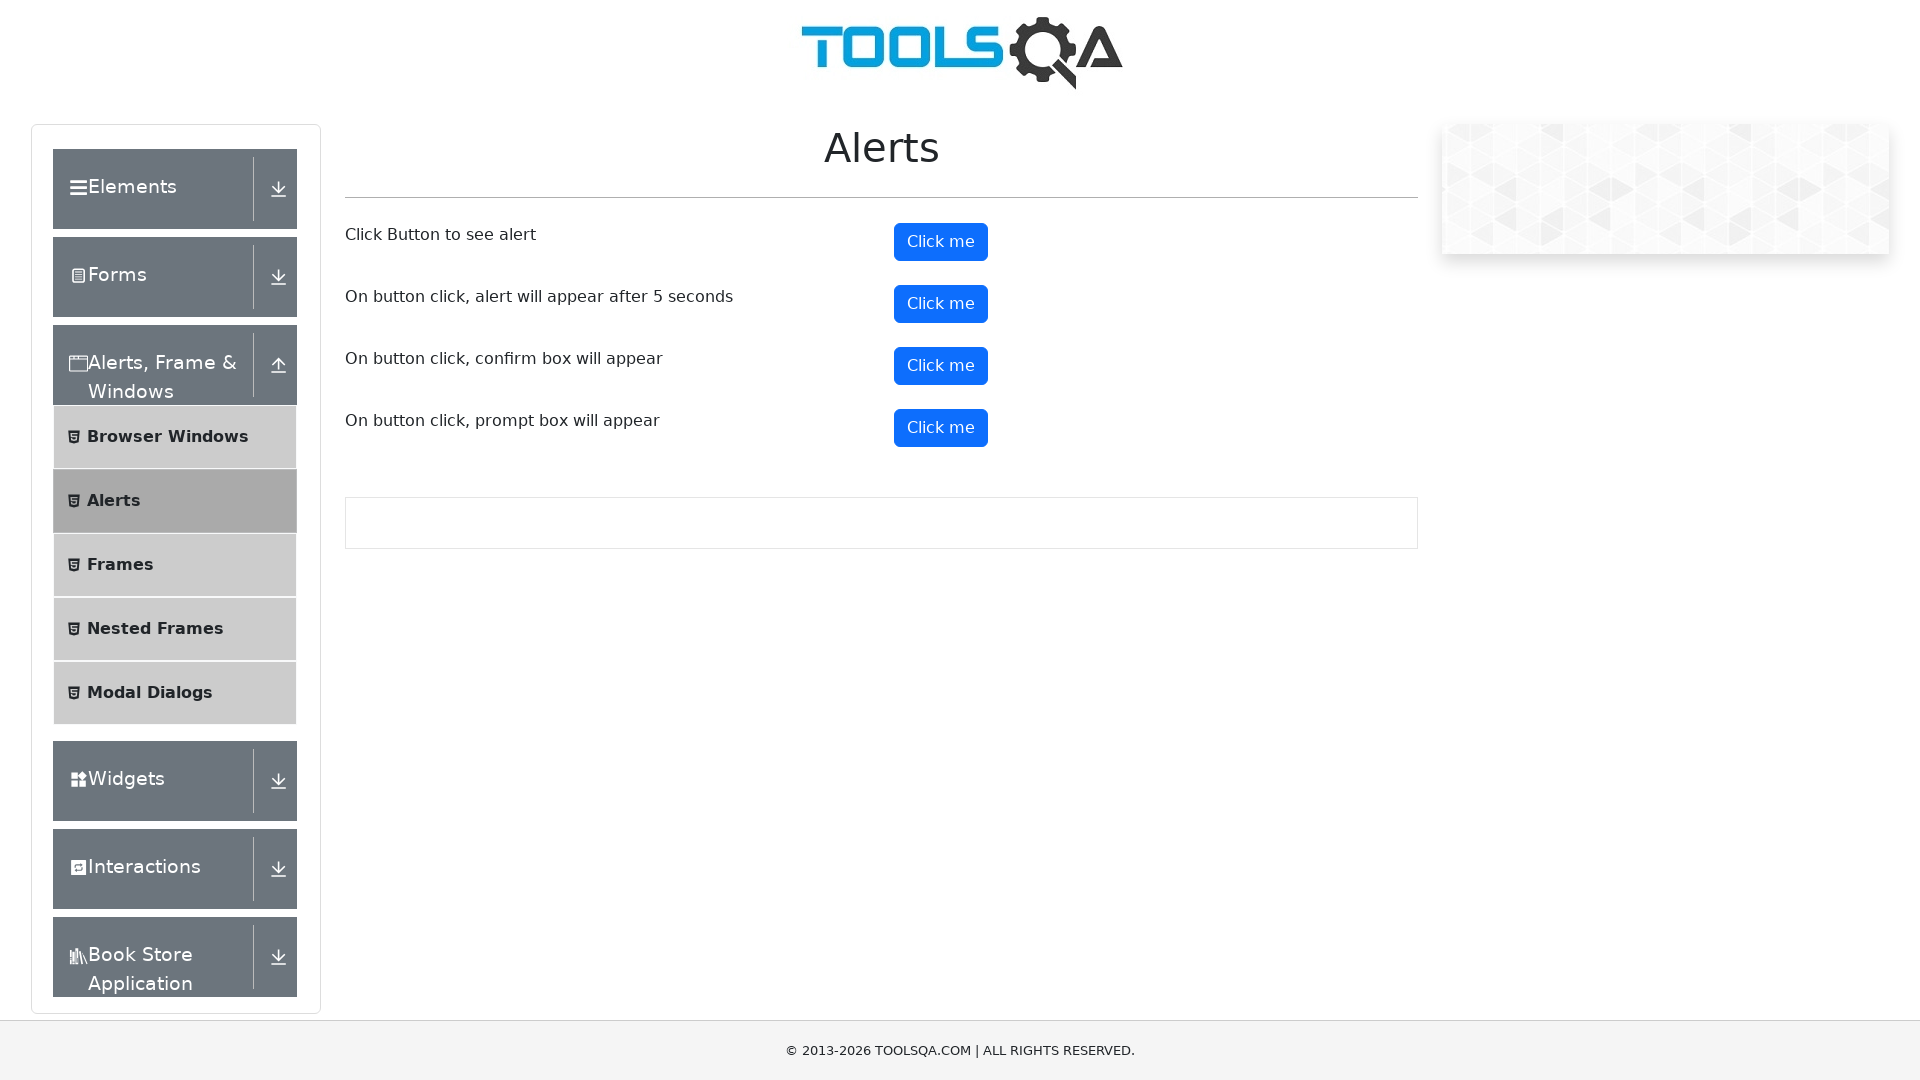

Clicked the timer alert button at (941, 304) on #timerAlertButton
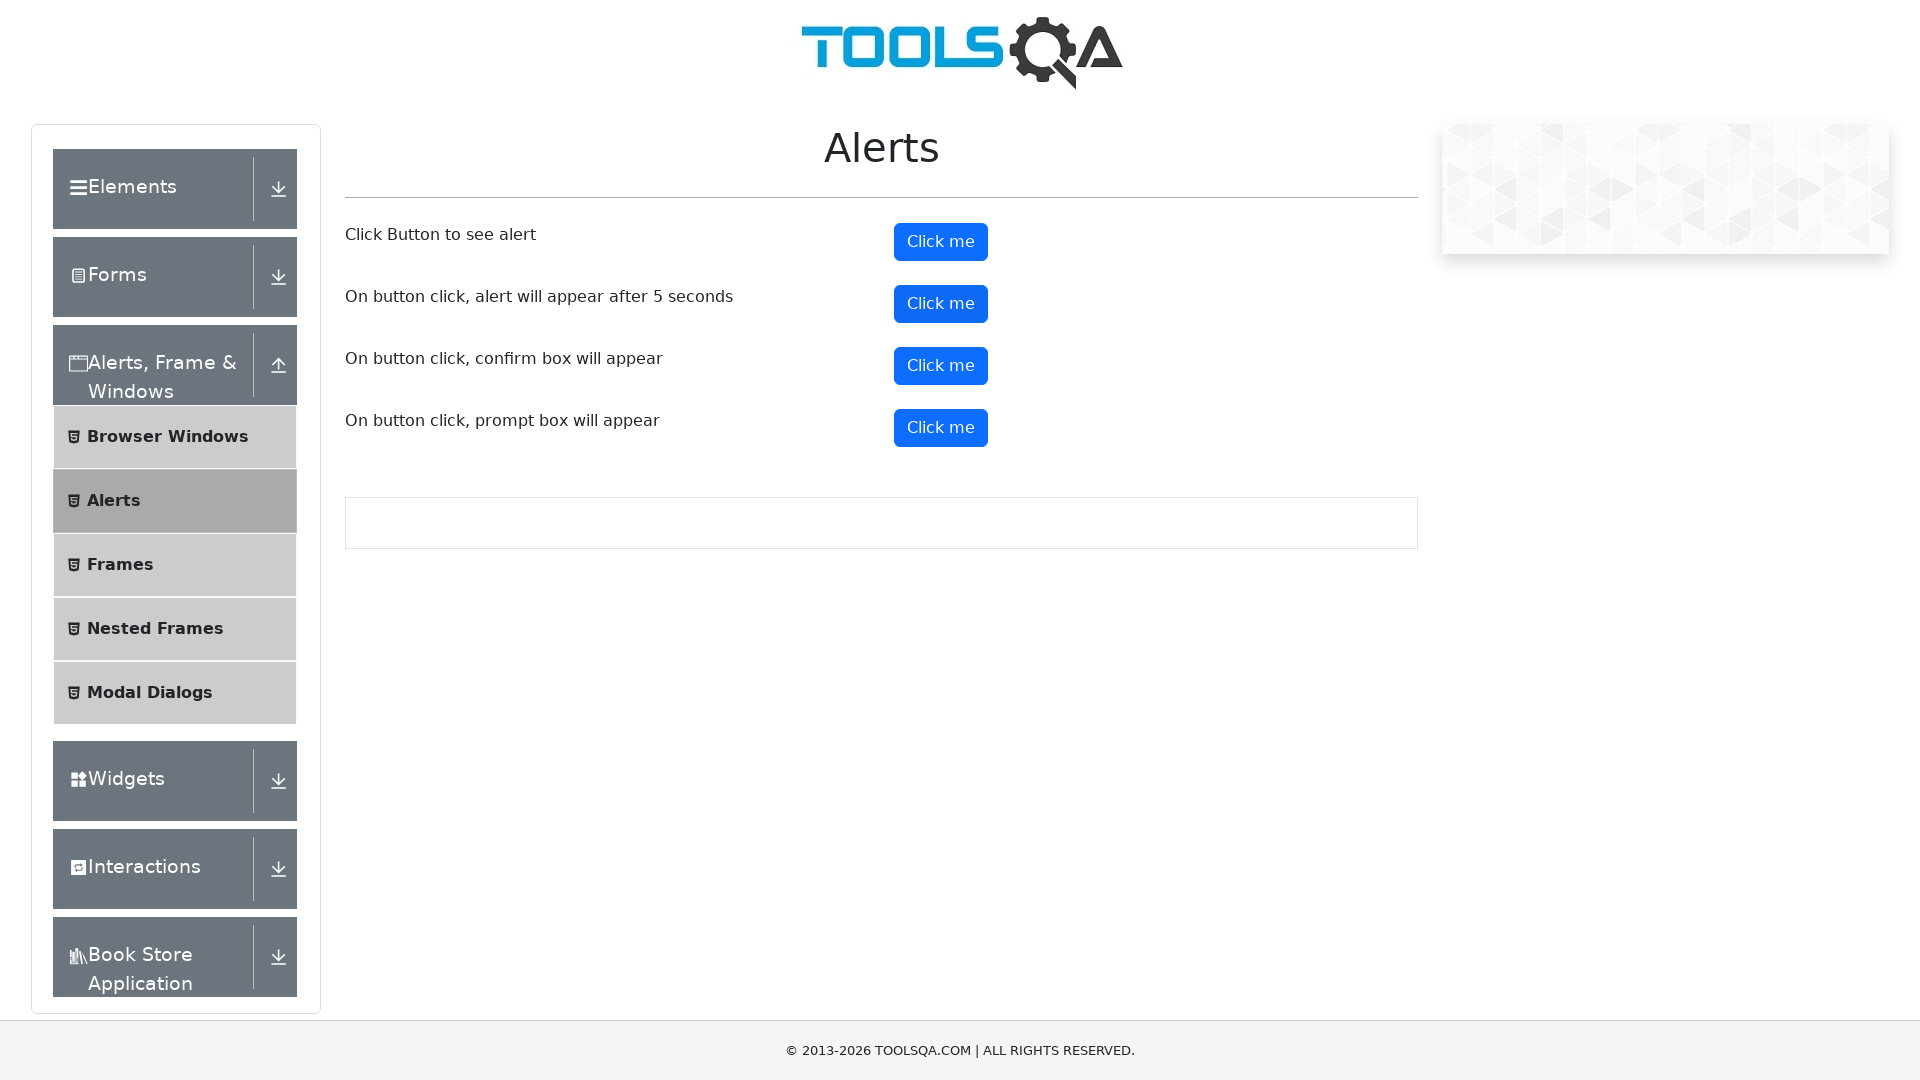

Waited 6 seconds for timer alert to appear
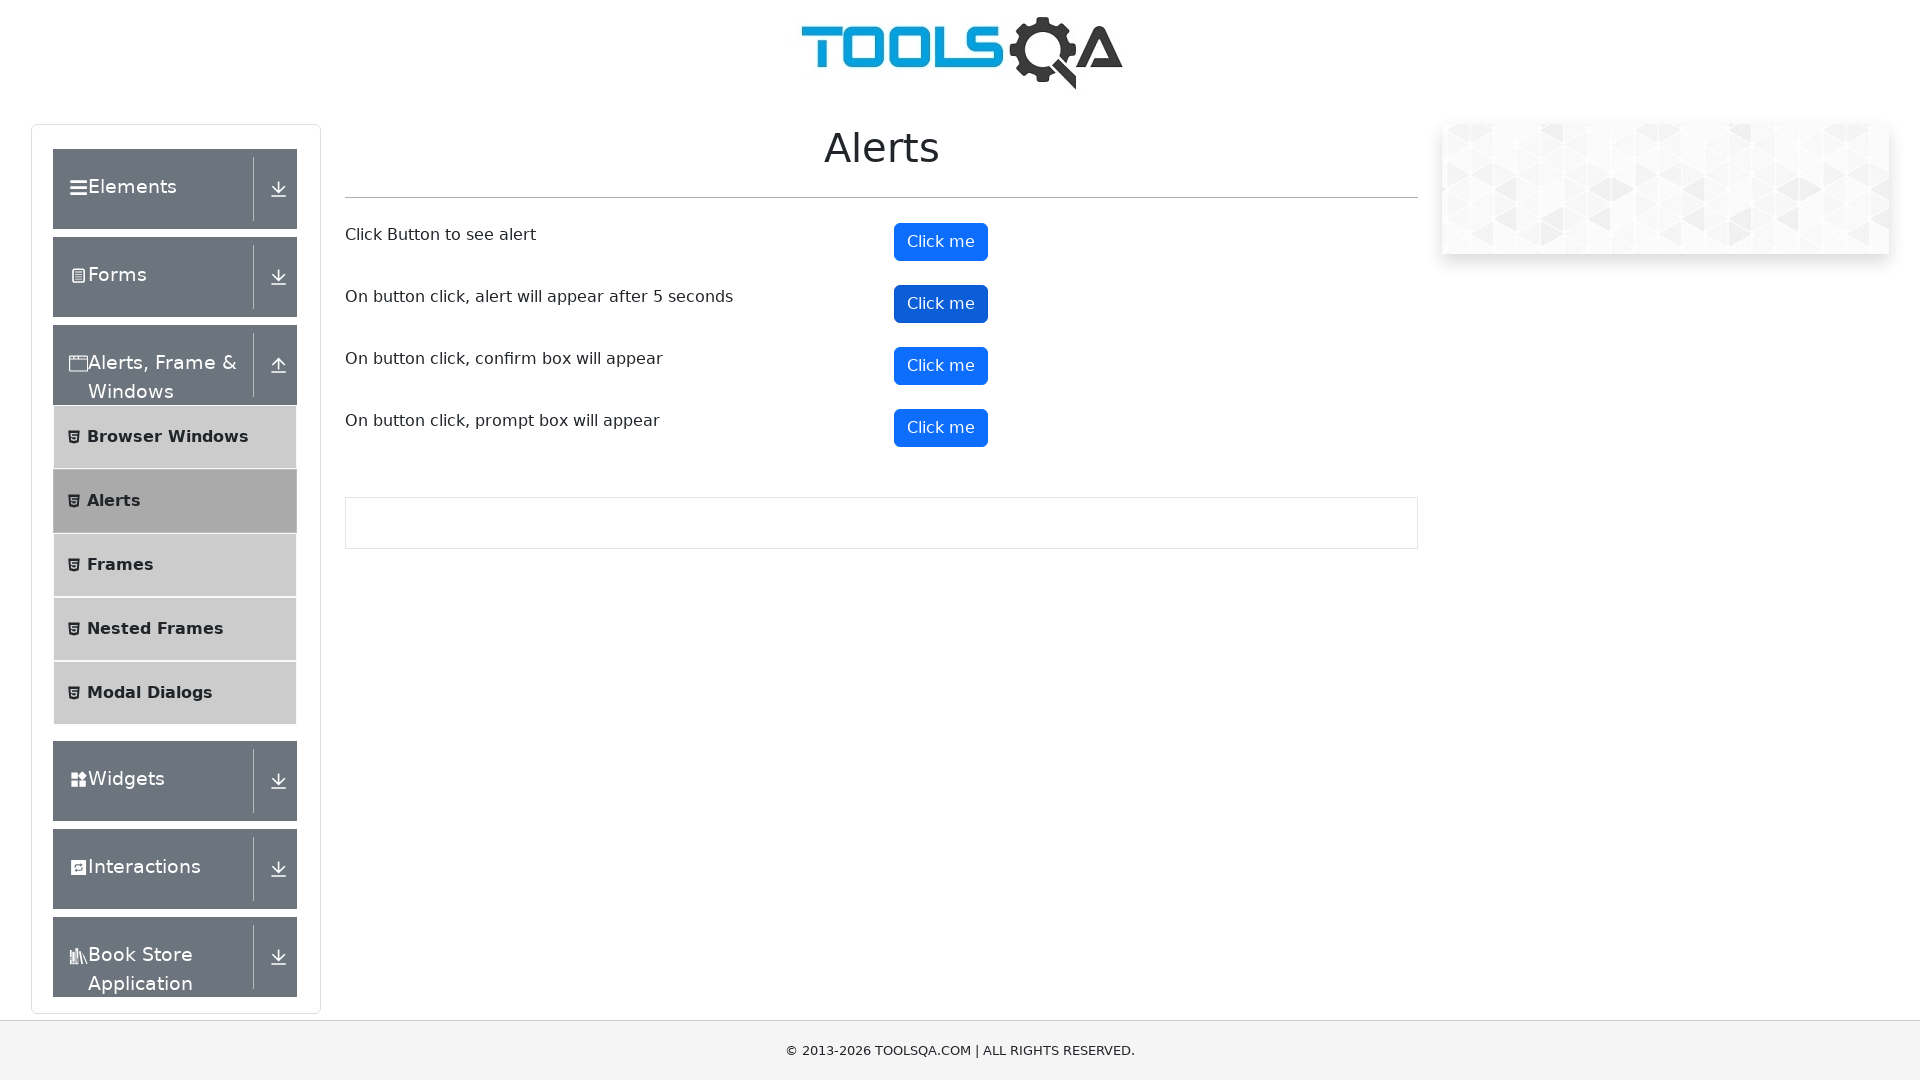

Set up dialog handler to accept alerts
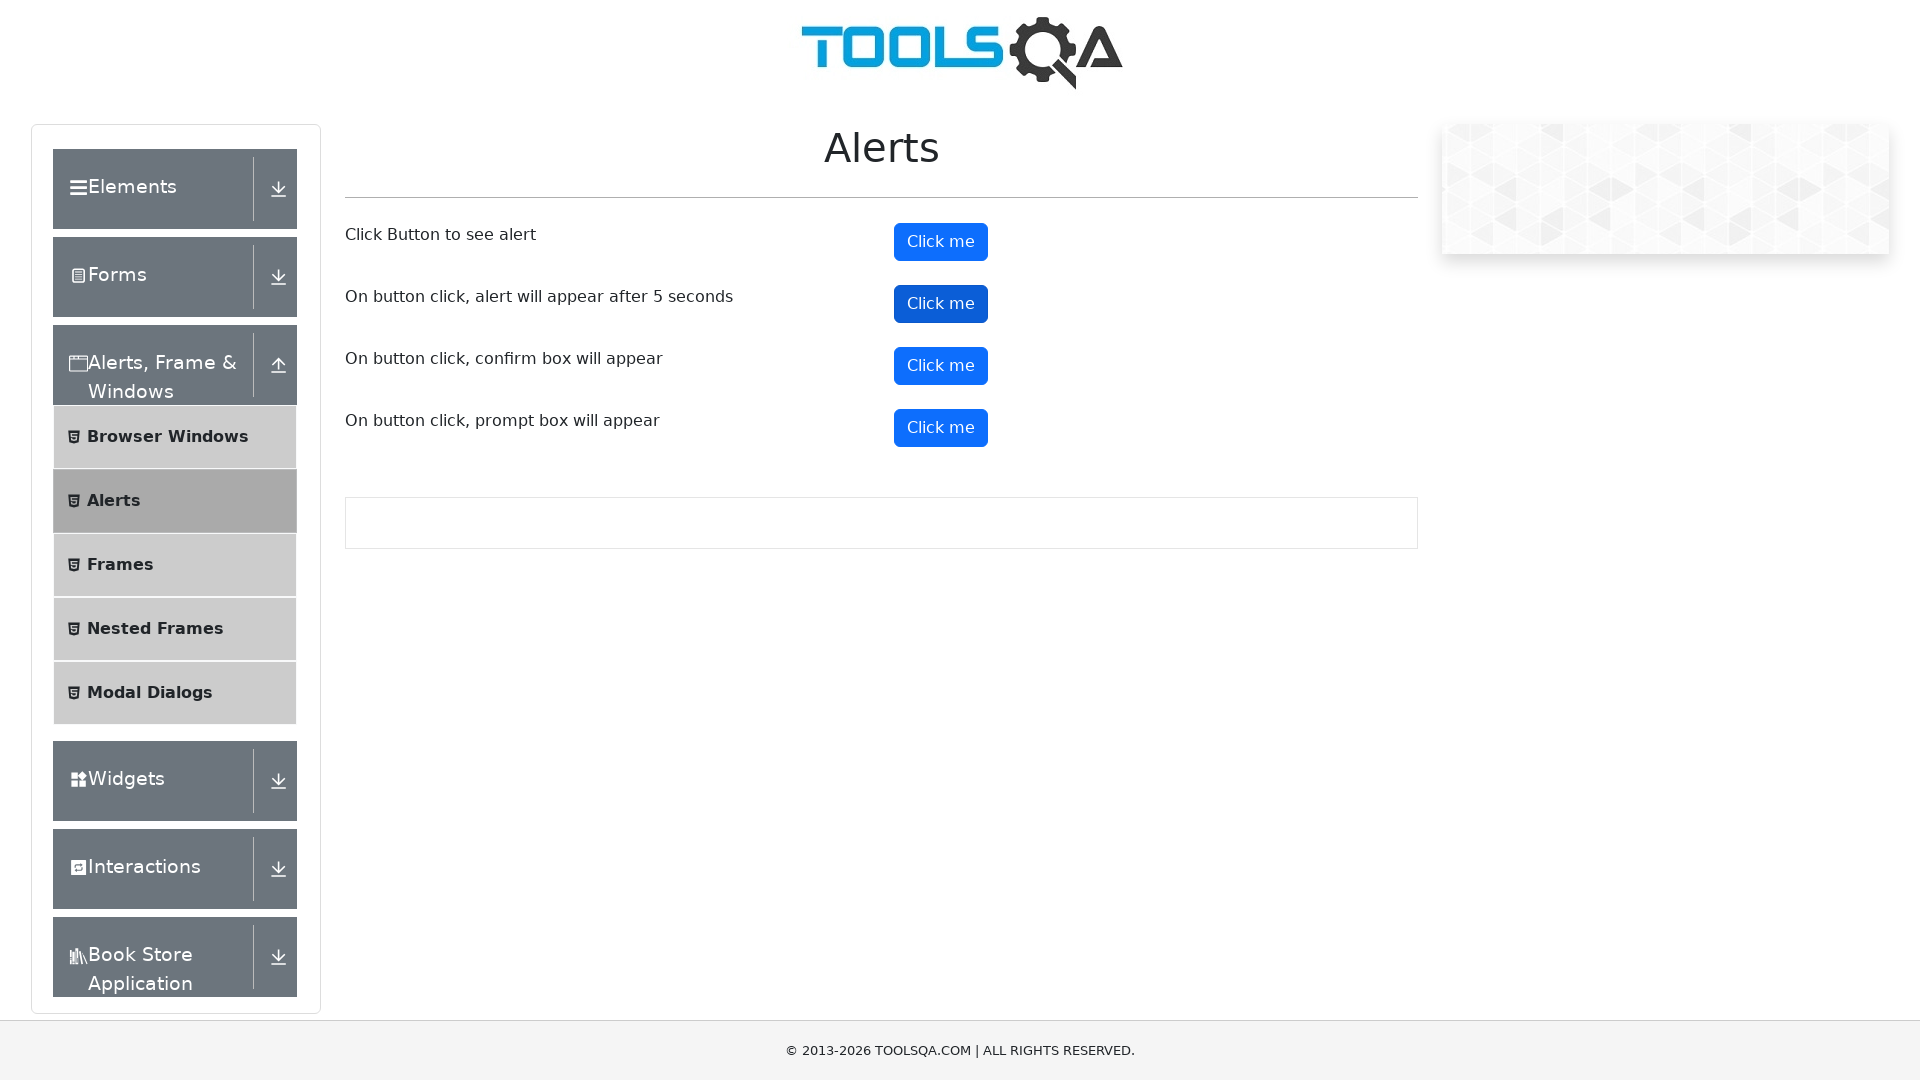

Registered dialog handler function
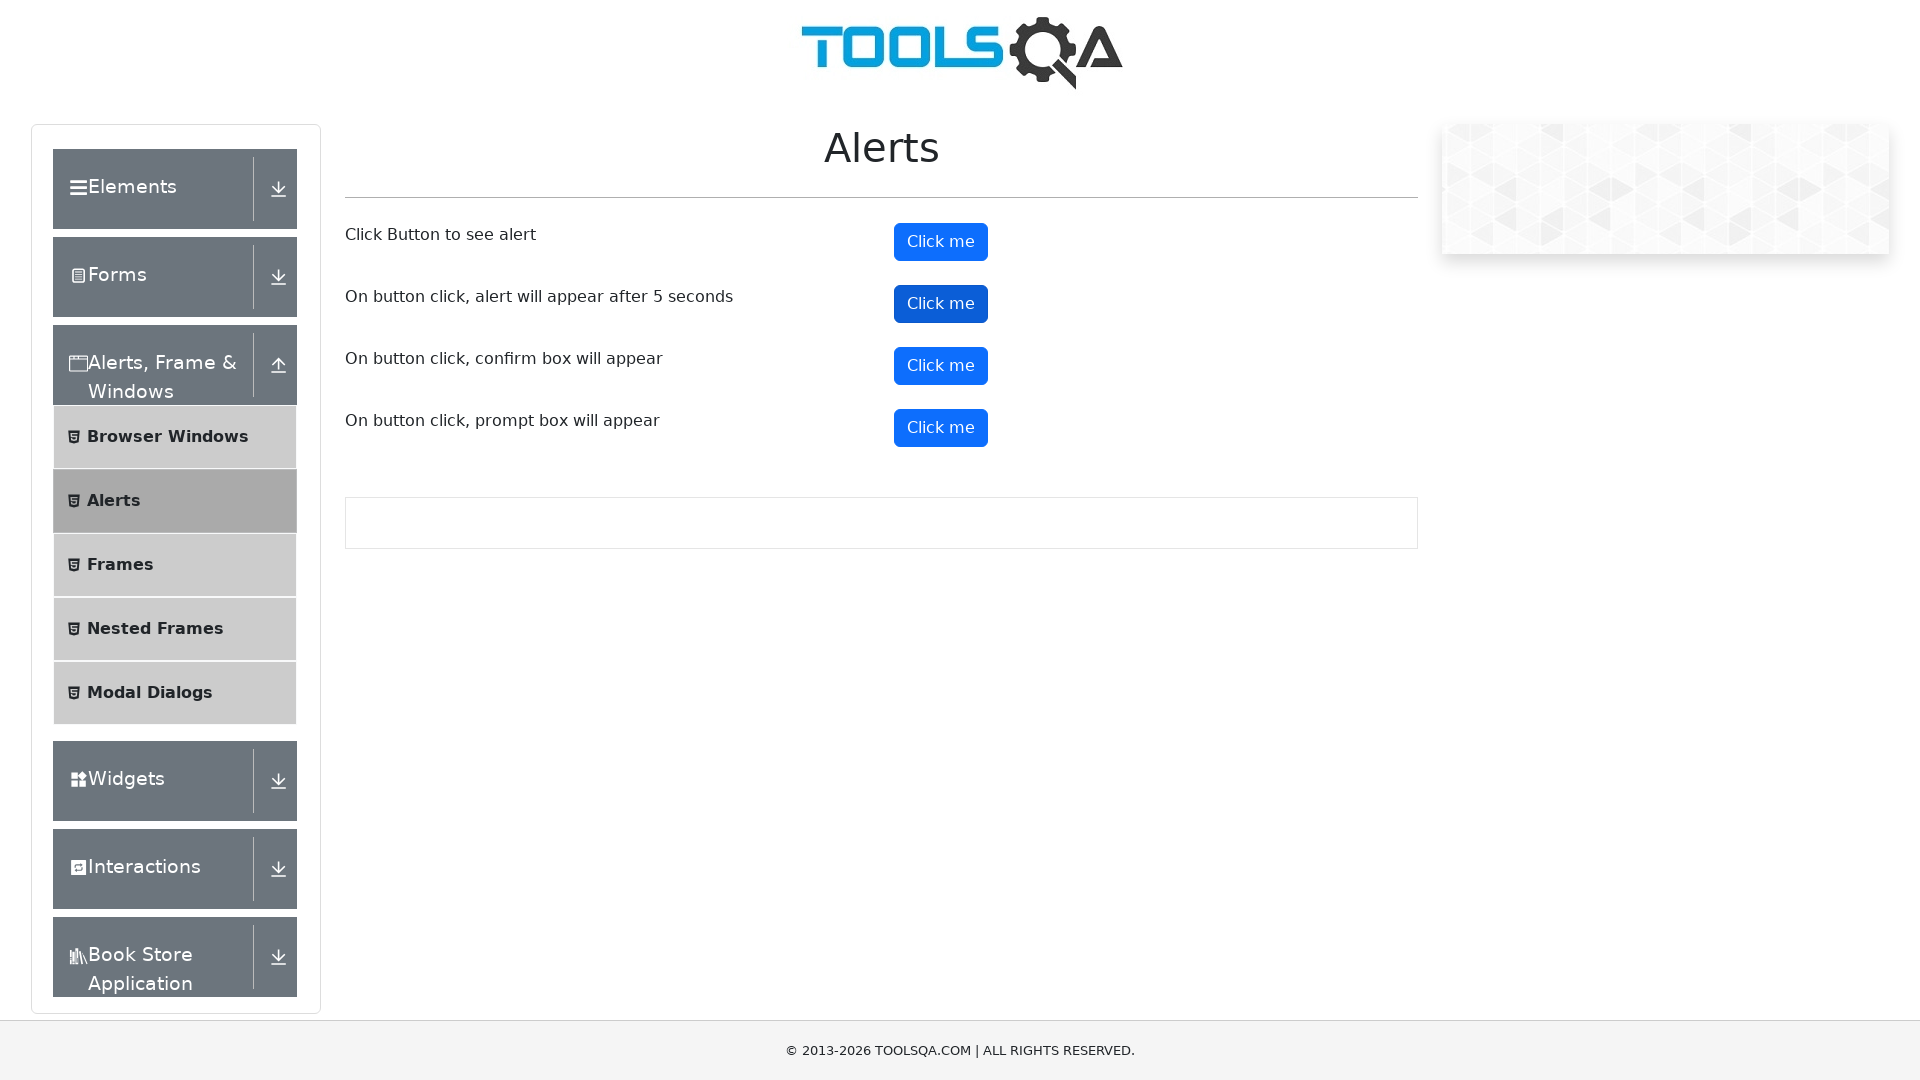

Clicked the timer alert button again at (941, 304) on #timerAlertButton
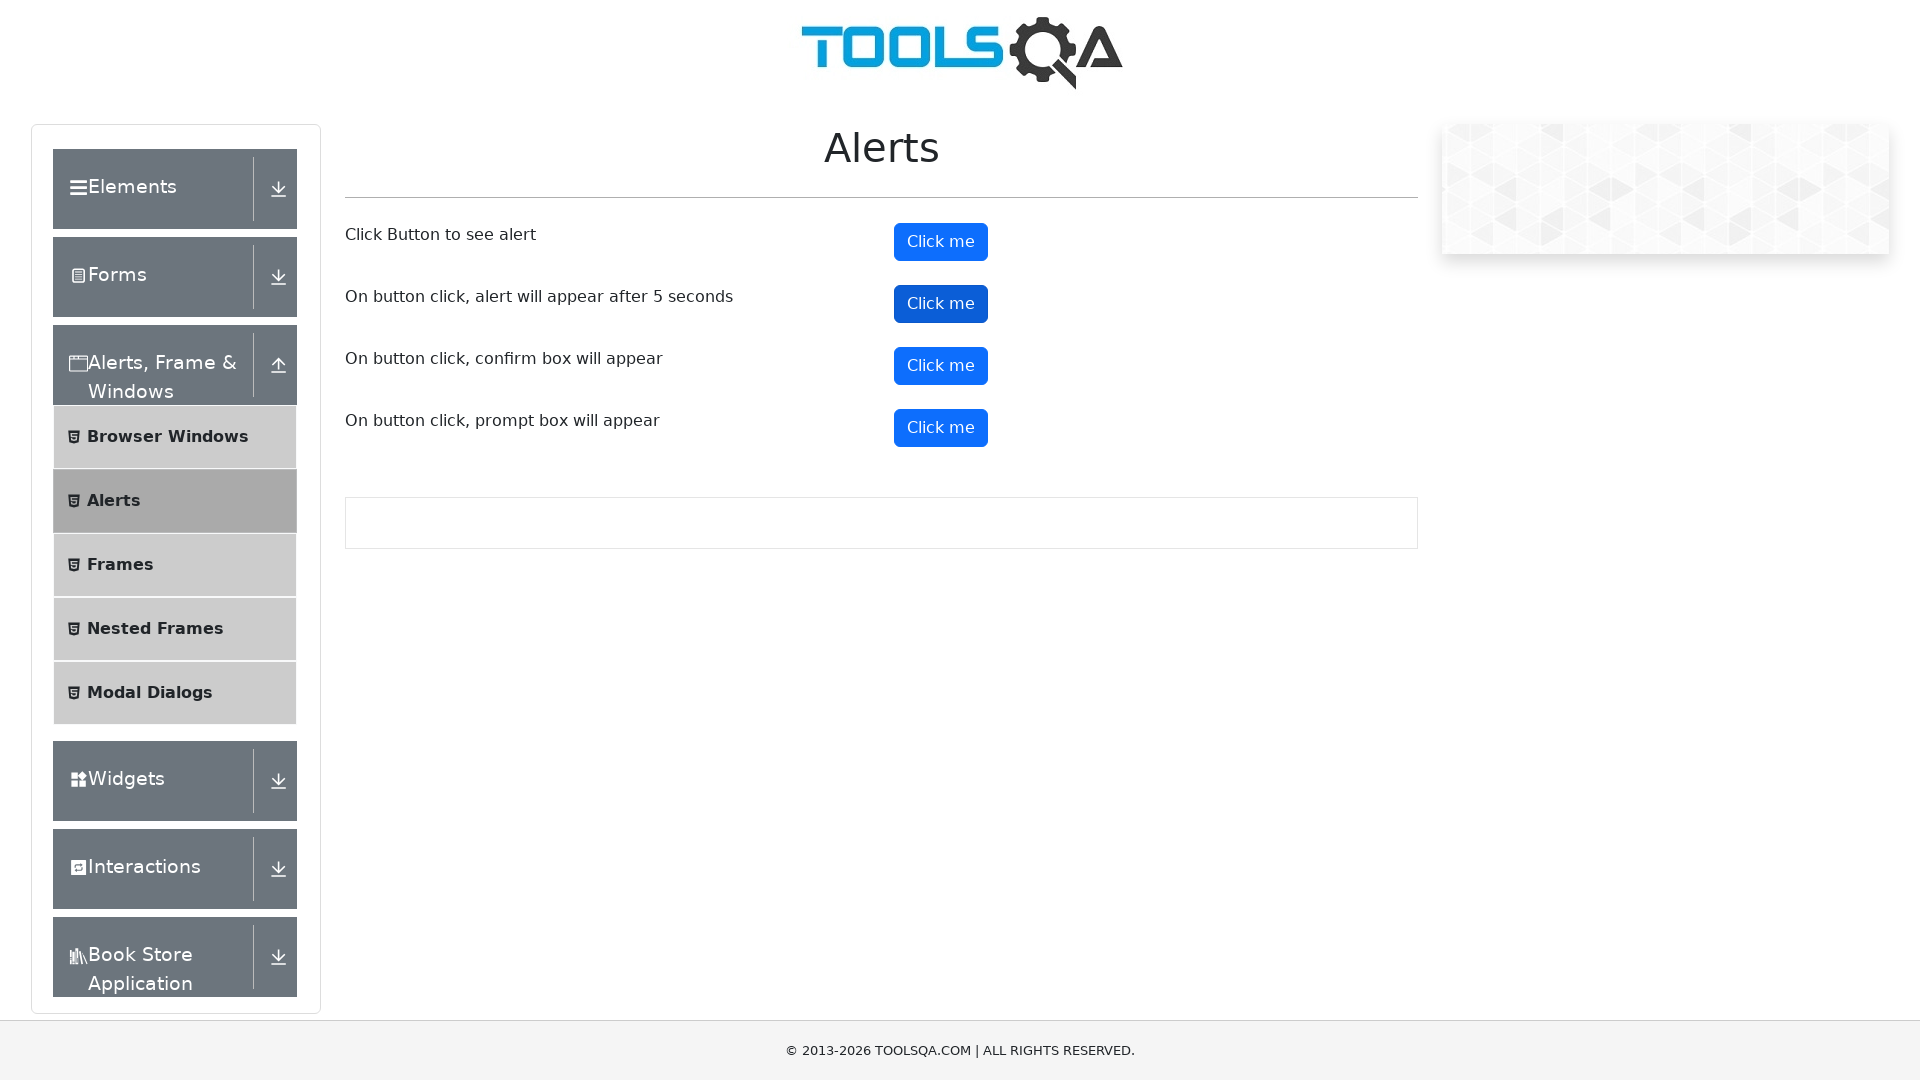

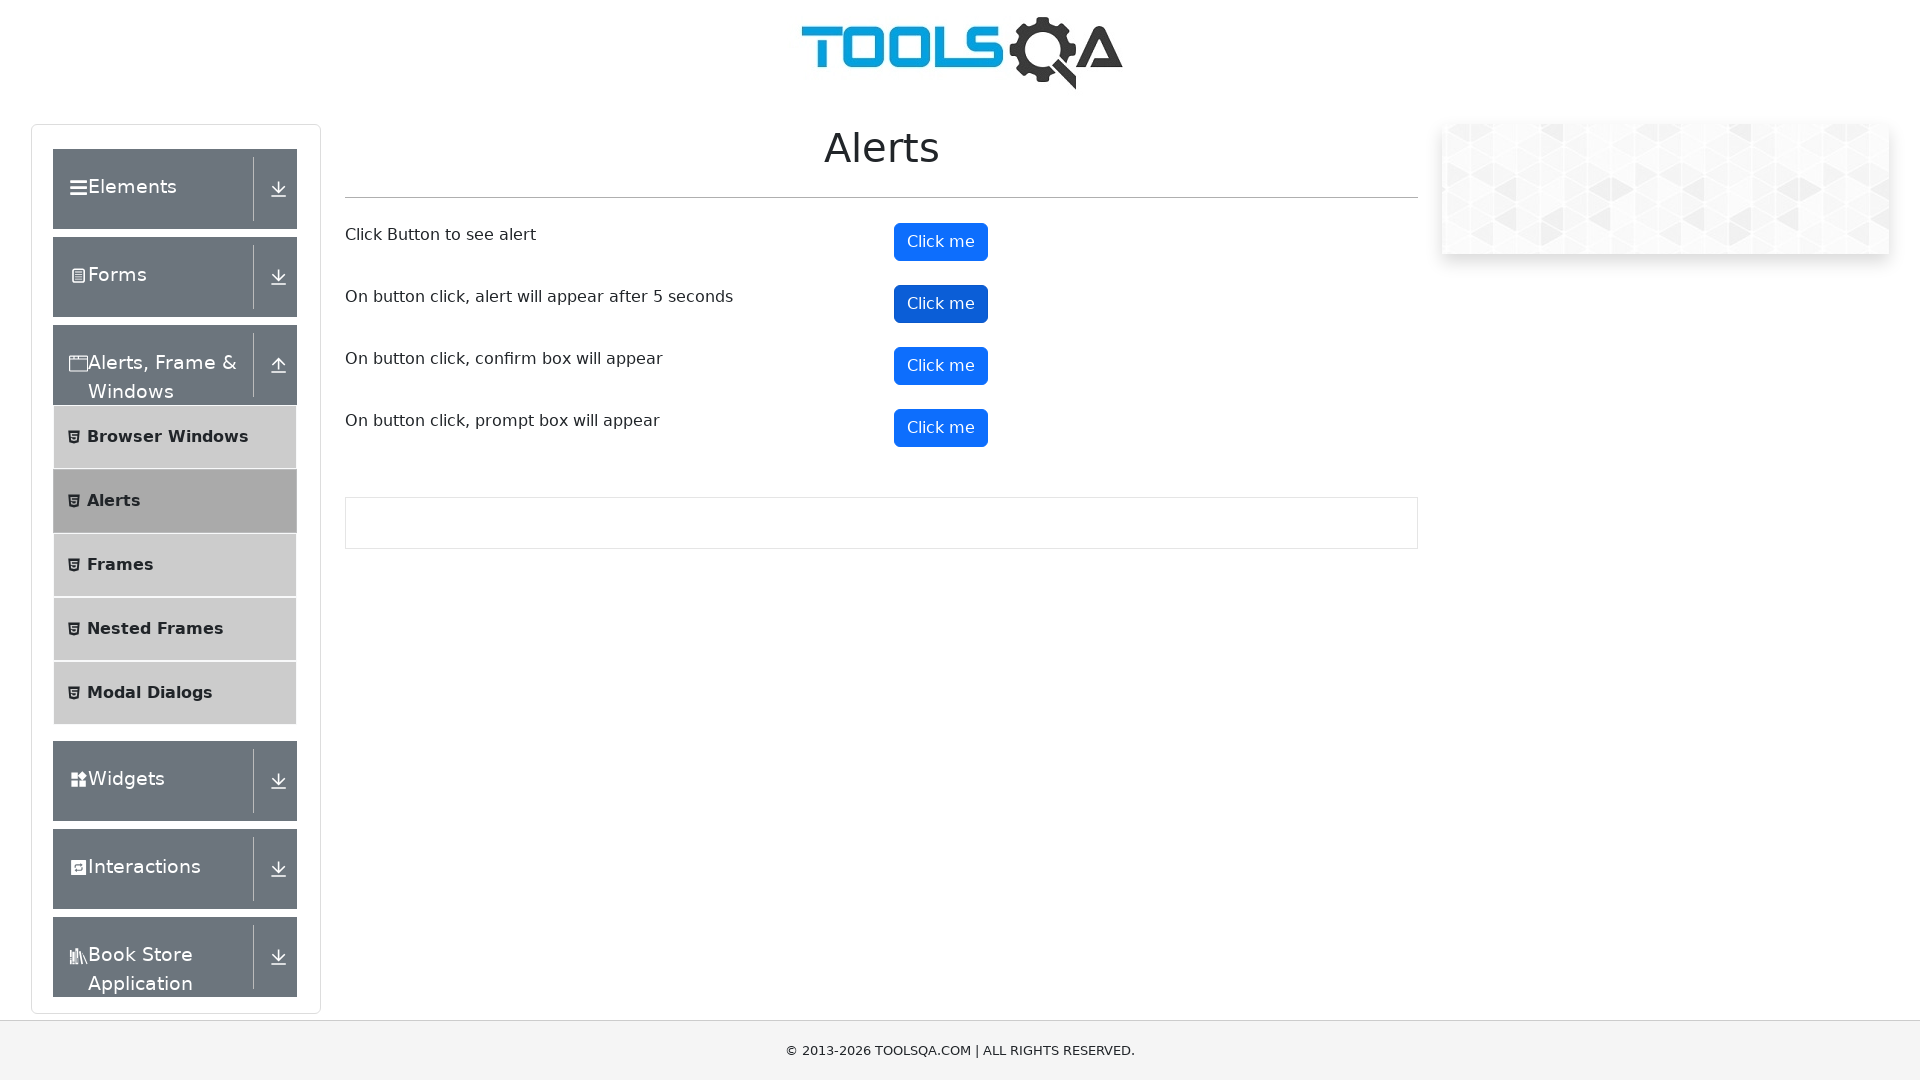